Tests clicking a JS Confirm button and dismissing (canceling) the confirmation dialog

Starting URL: https://the-internet.herokuapp.com/javascript_alerts

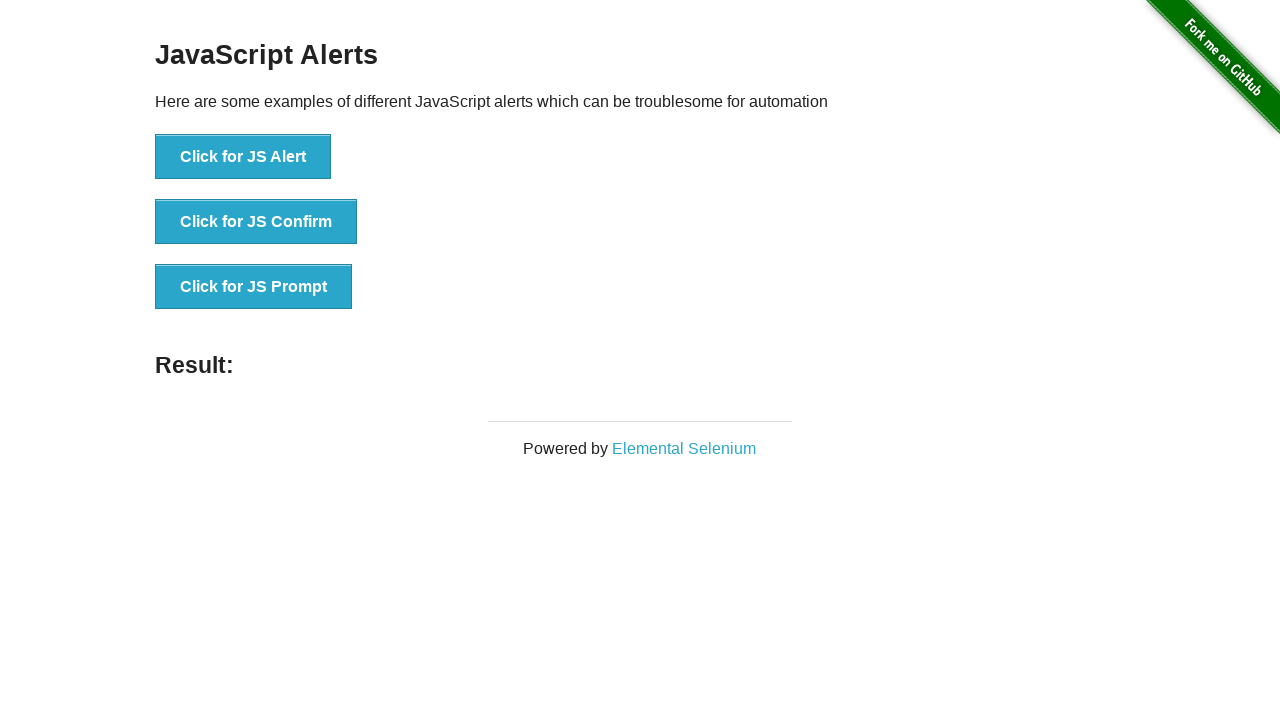

Set up dialog handler to dismiss confirmation dialogs
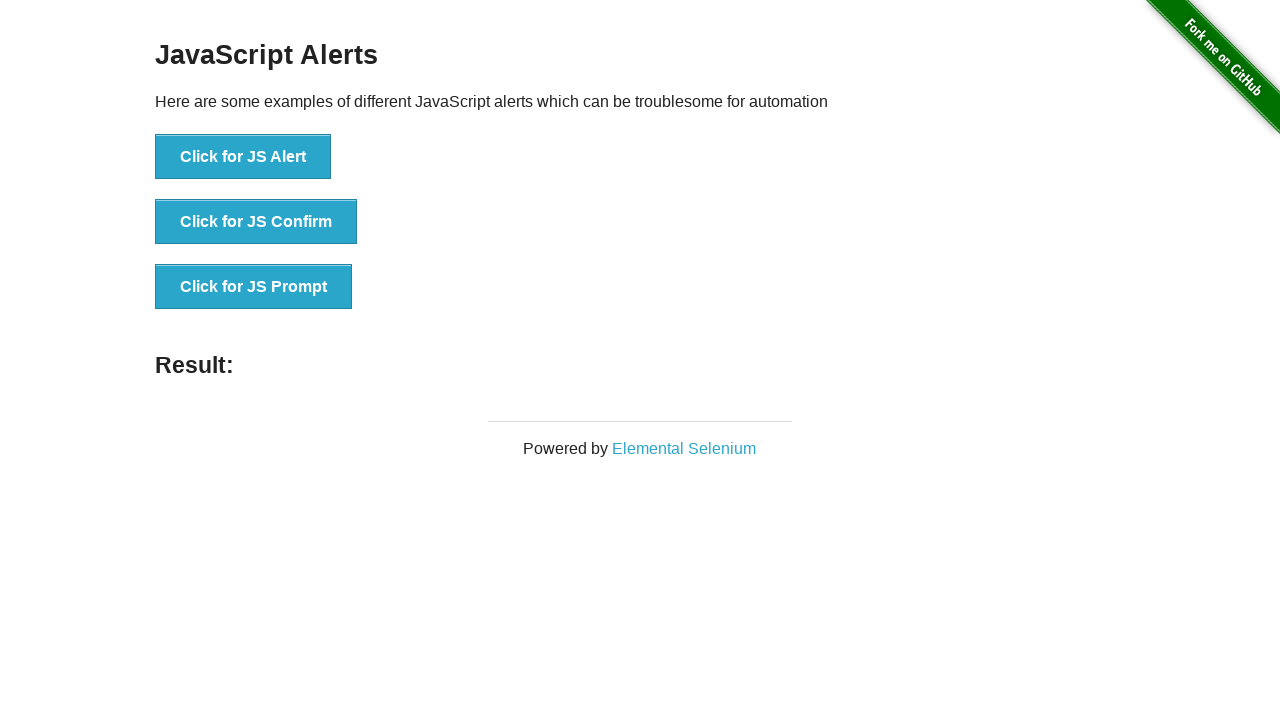

Clicked the JS Confirm button at (256, 222) on button[onclick='jsConfirm()']
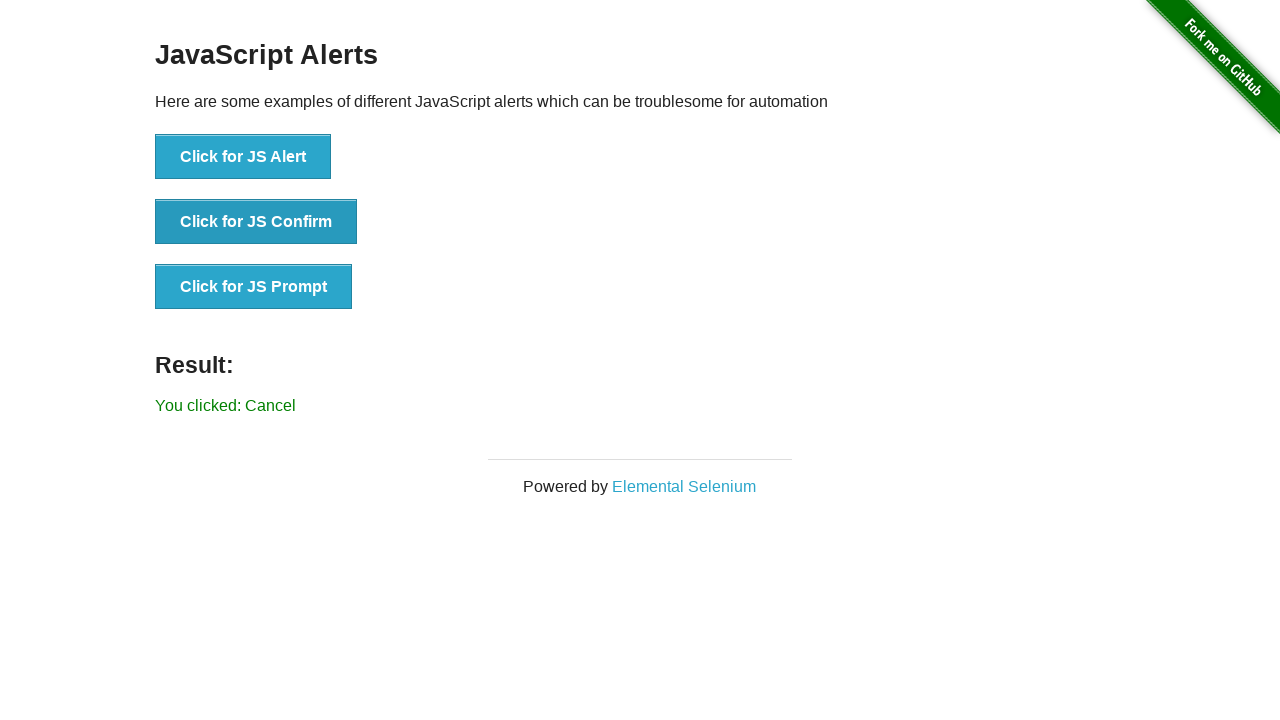

Waited for result element to appear
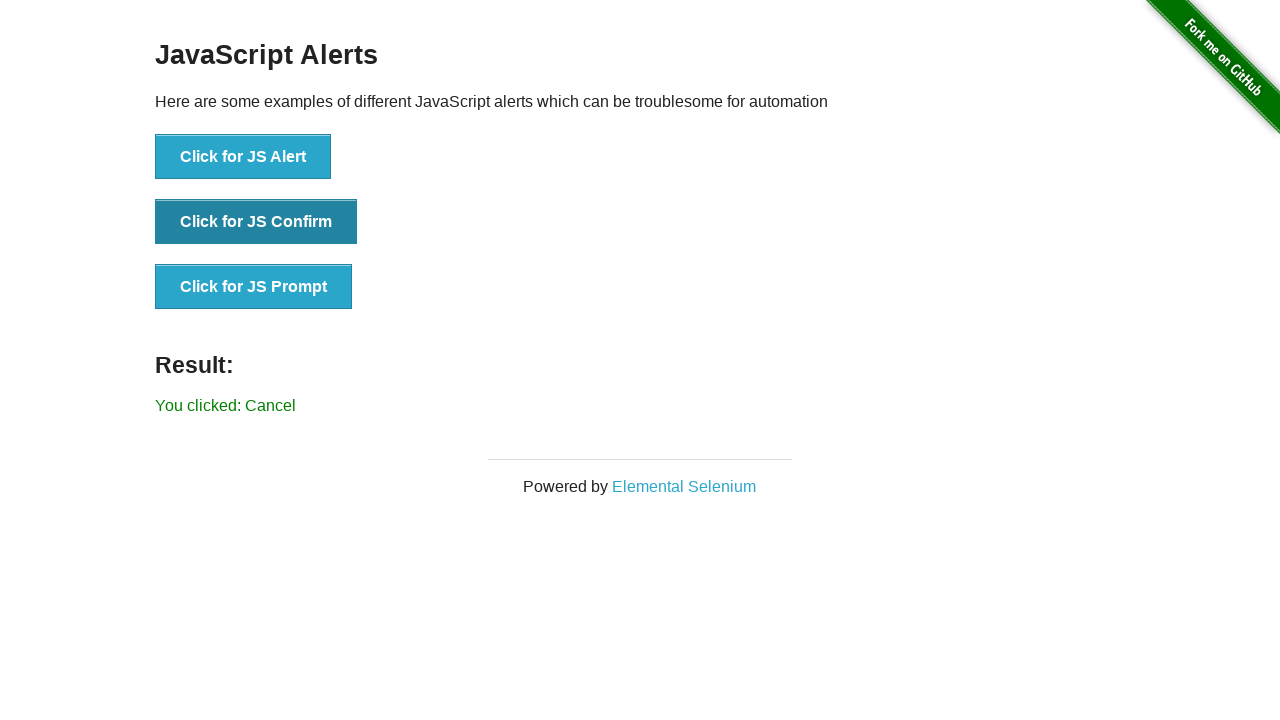

Retrieved result text: You clicked: Cancel
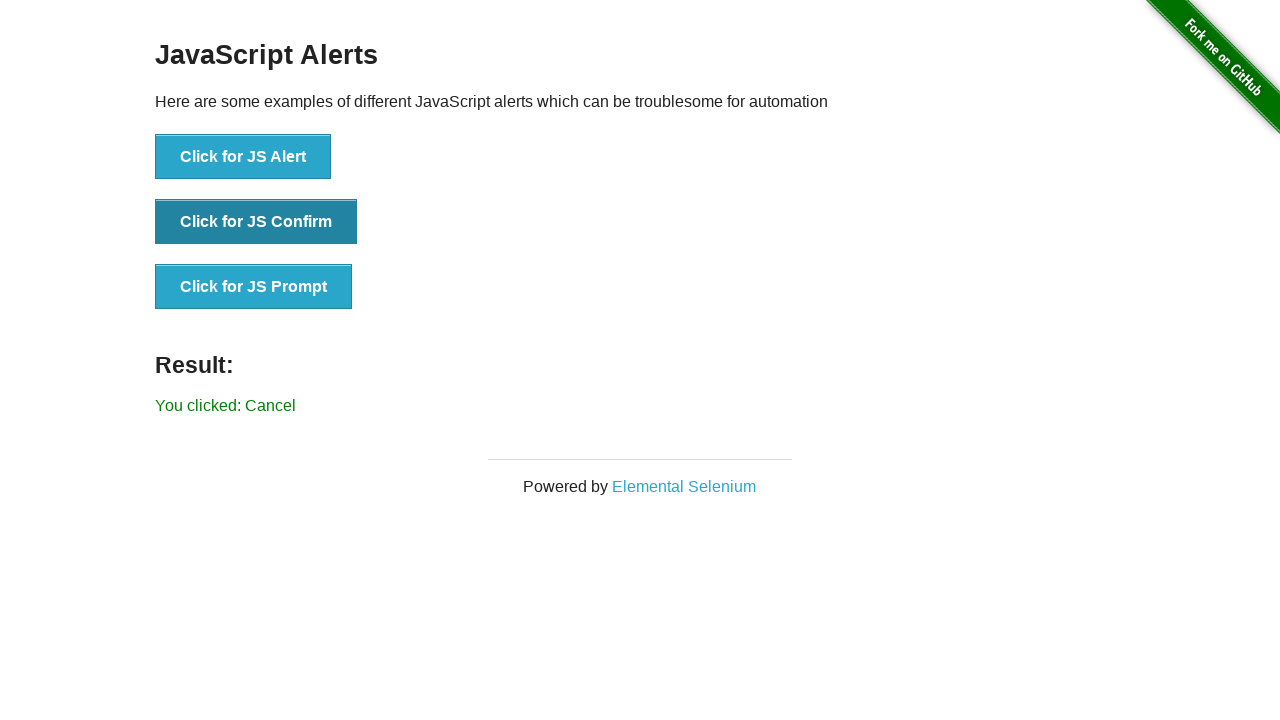

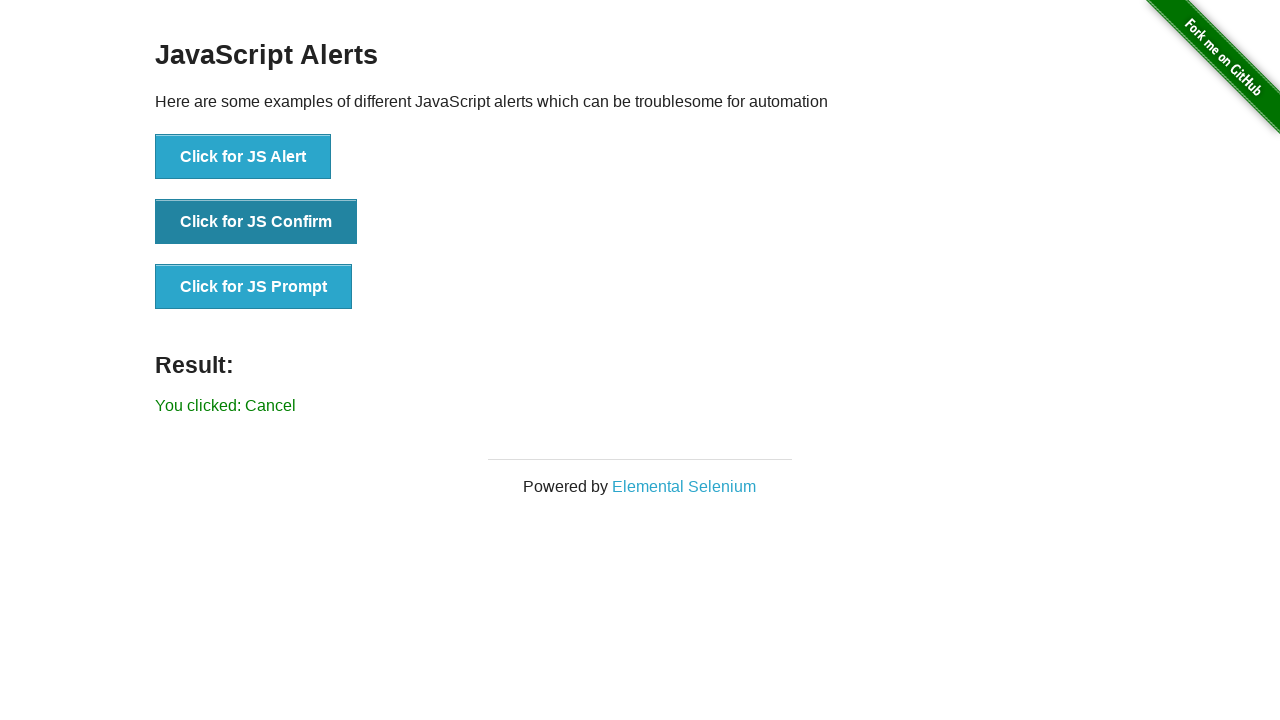